Tests a newsletter registration form by filling out first name, last name, and email fields, then submitting the form.

Starting URL: https://secure-retreat-92358.herokuapp.com/

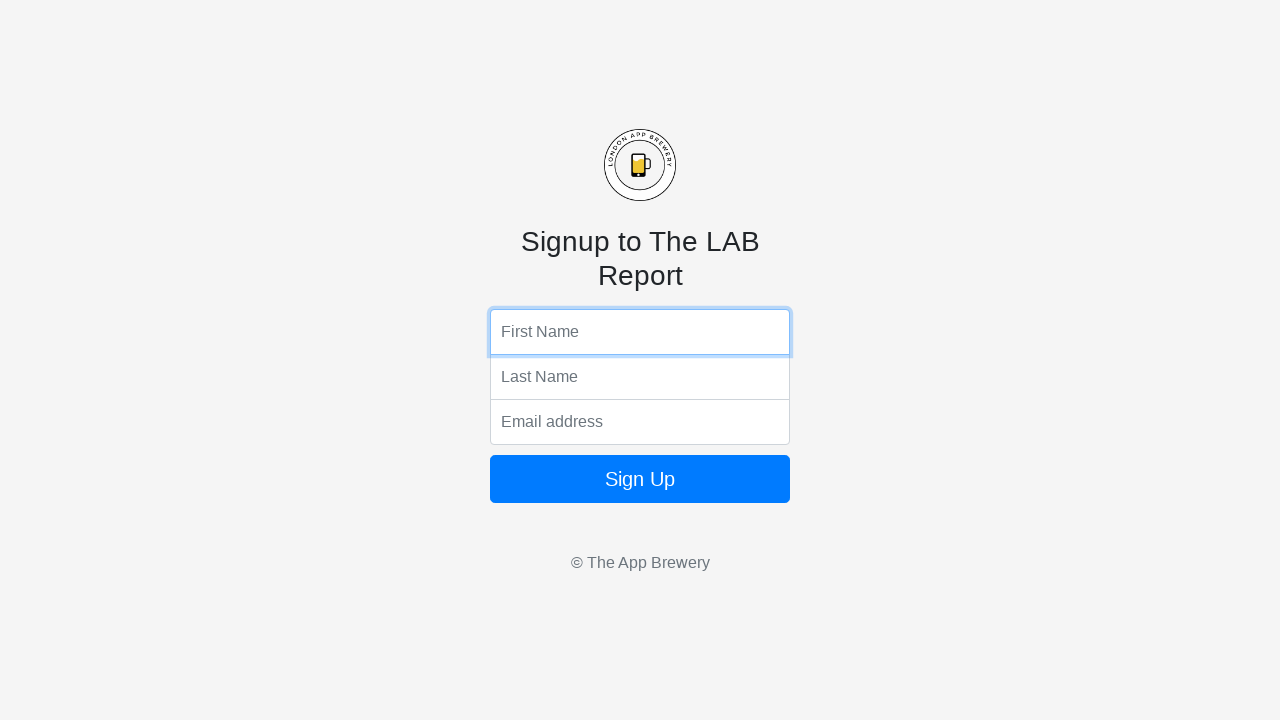

Navigated to newsletter registration page
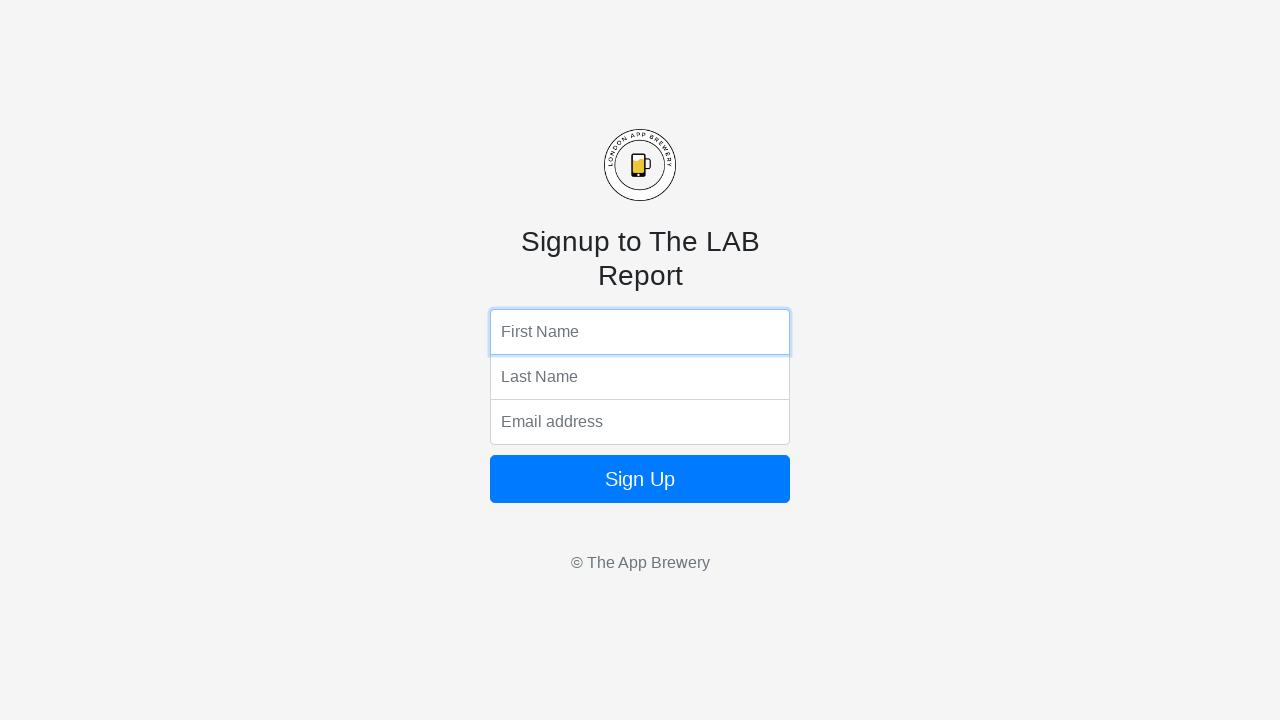

Filled first name field with 'Marcus' on input[name='fName']
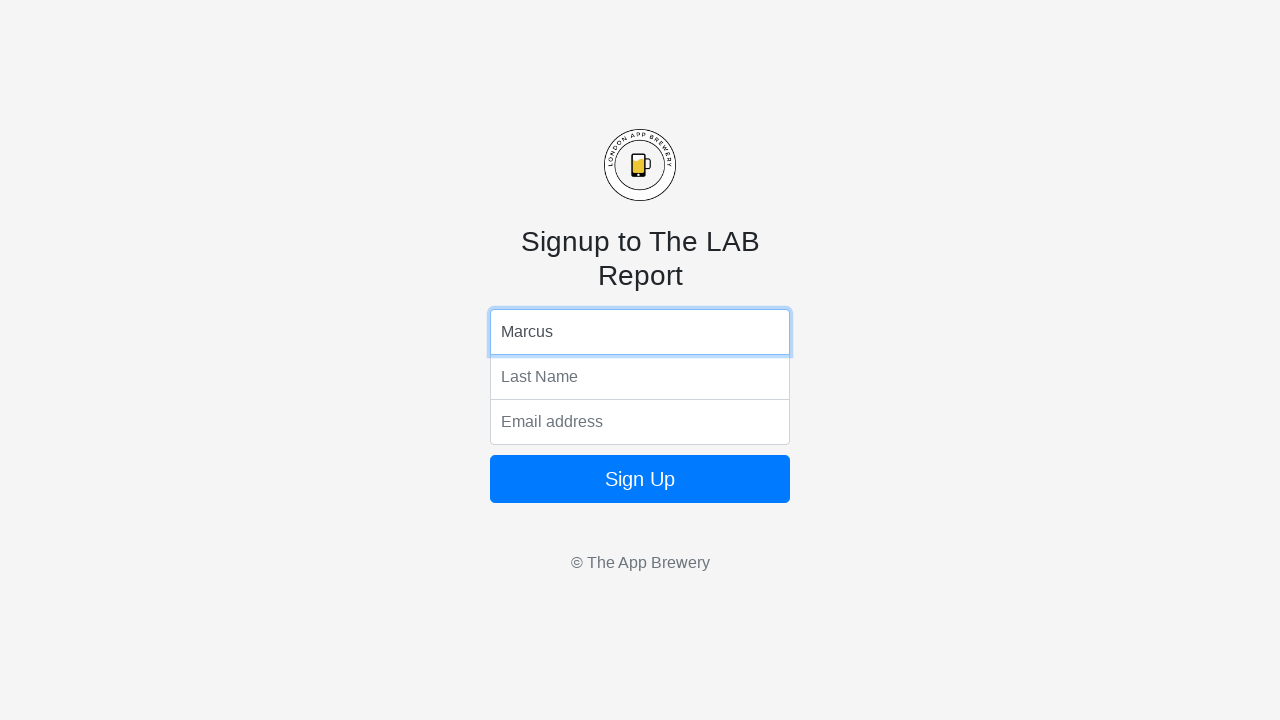

Filled last name field with 'Thompson' on input[name='lName']
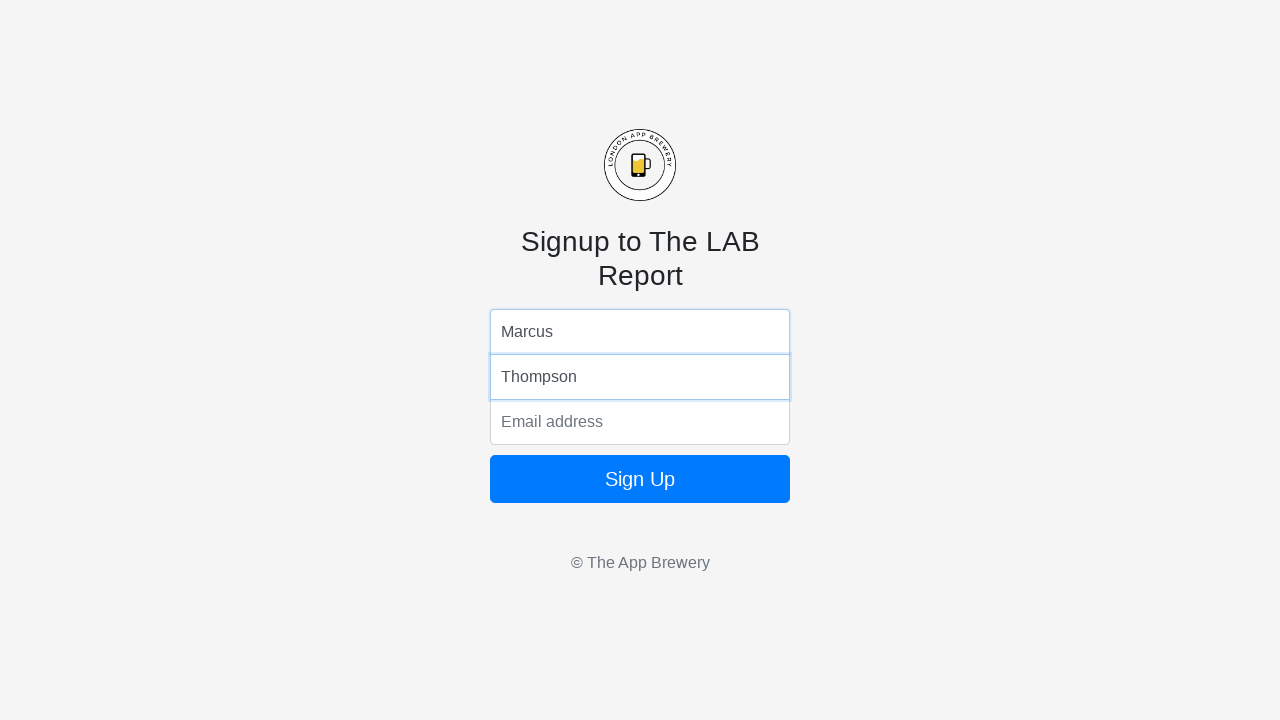

Filled email field with 'marcus.thompson@example.com' on input[name='email']
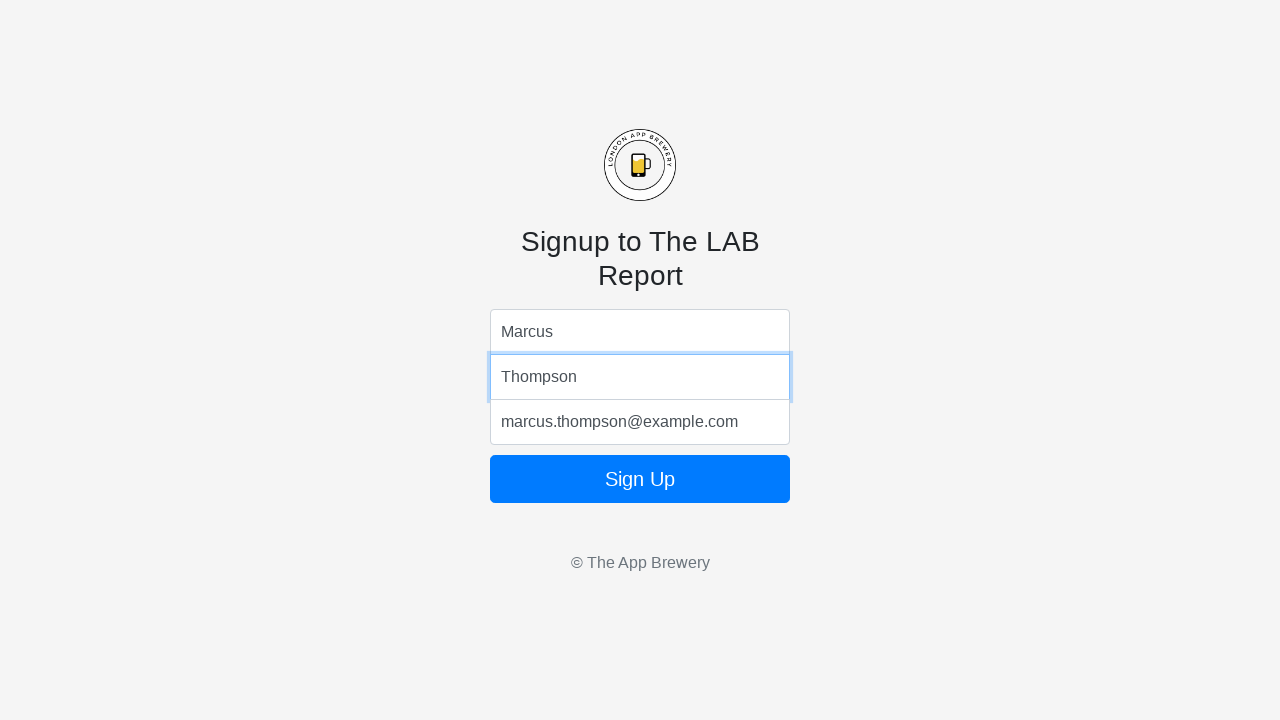

Clicked Sign Up button to submit newsletter registration form at (640, 479) on form button
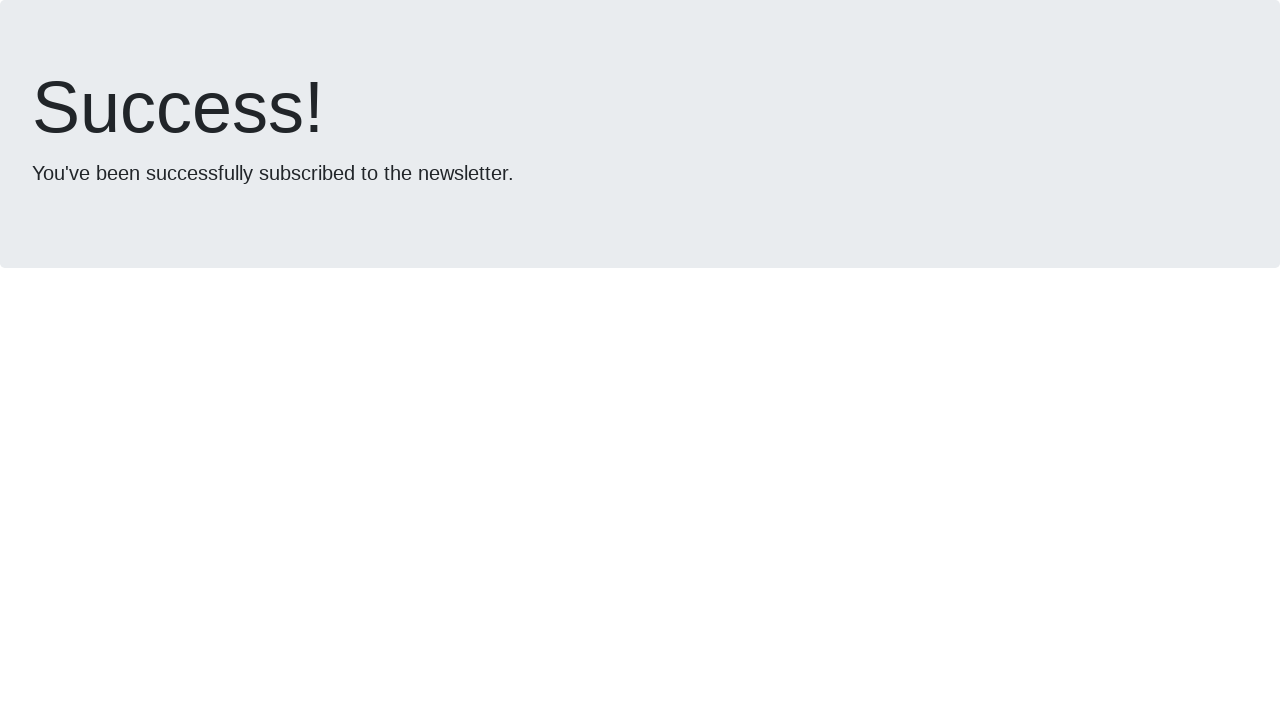

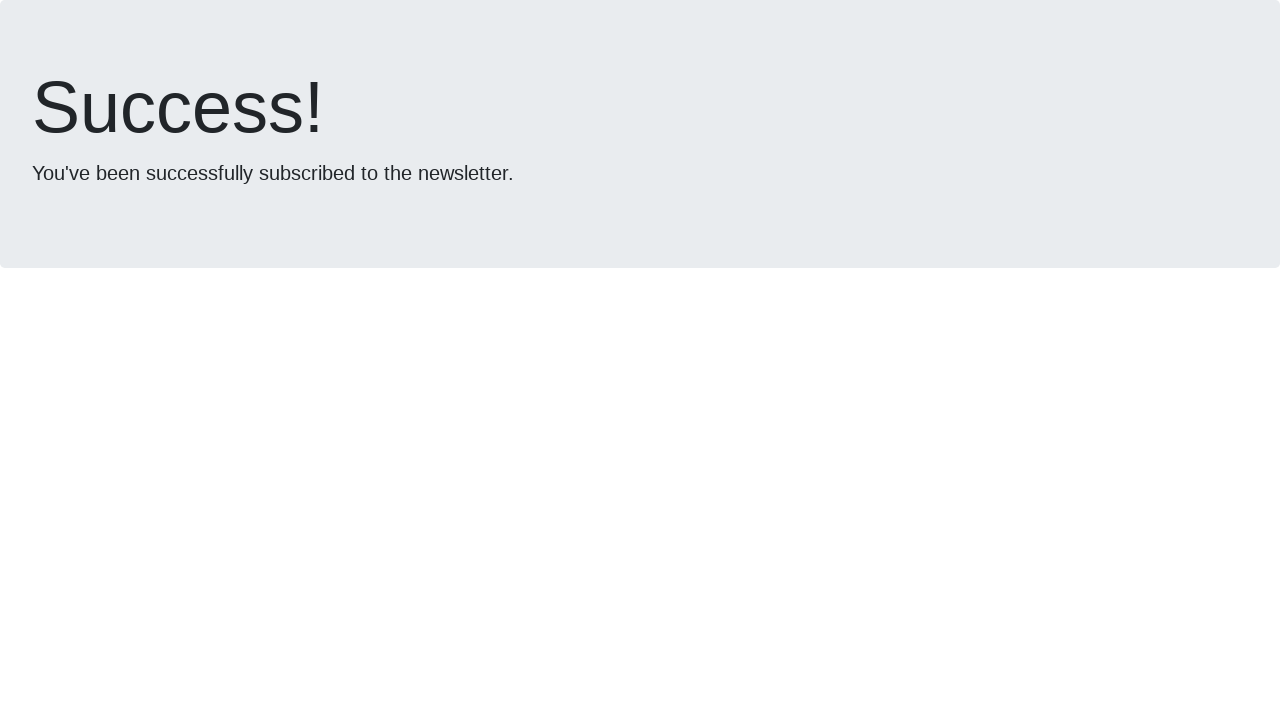